Tests page scrolling functionality by scrolling down the Google Doodles search page in increments and then scrolling back up.

Starting URL: https://doodles.google/search/

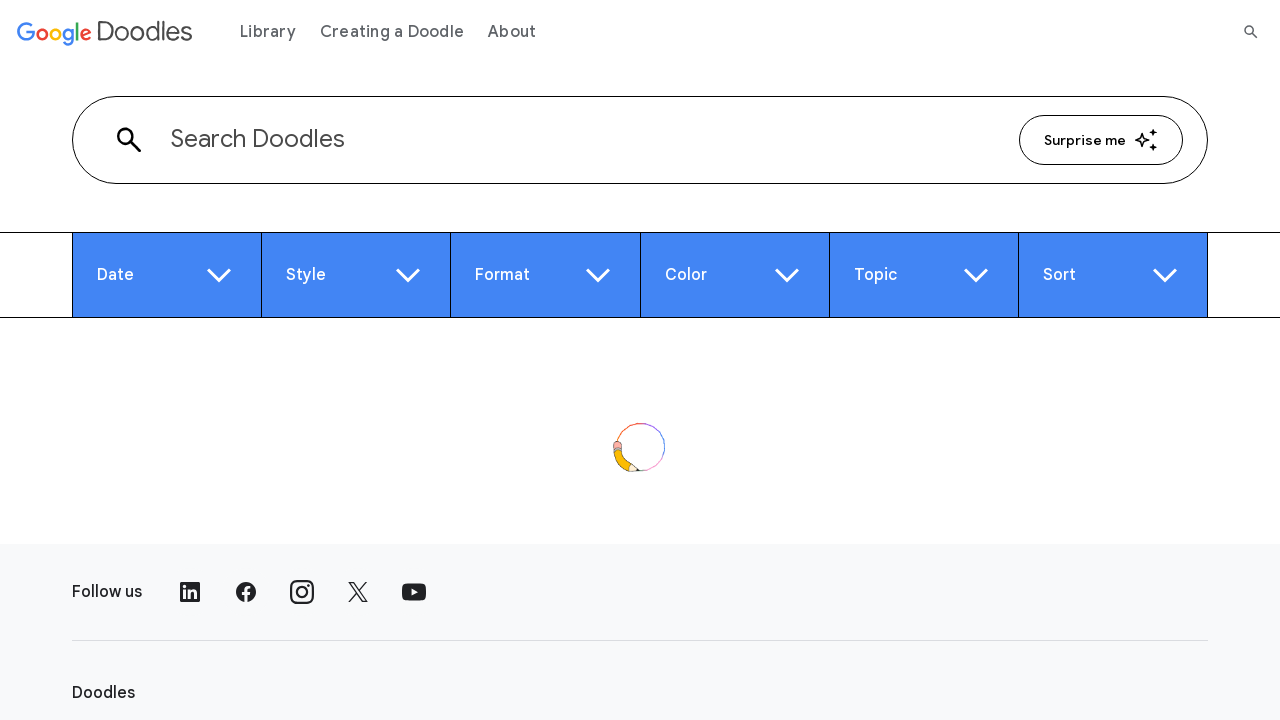

Scrolled down by 700 pixels on Google Doodles search page
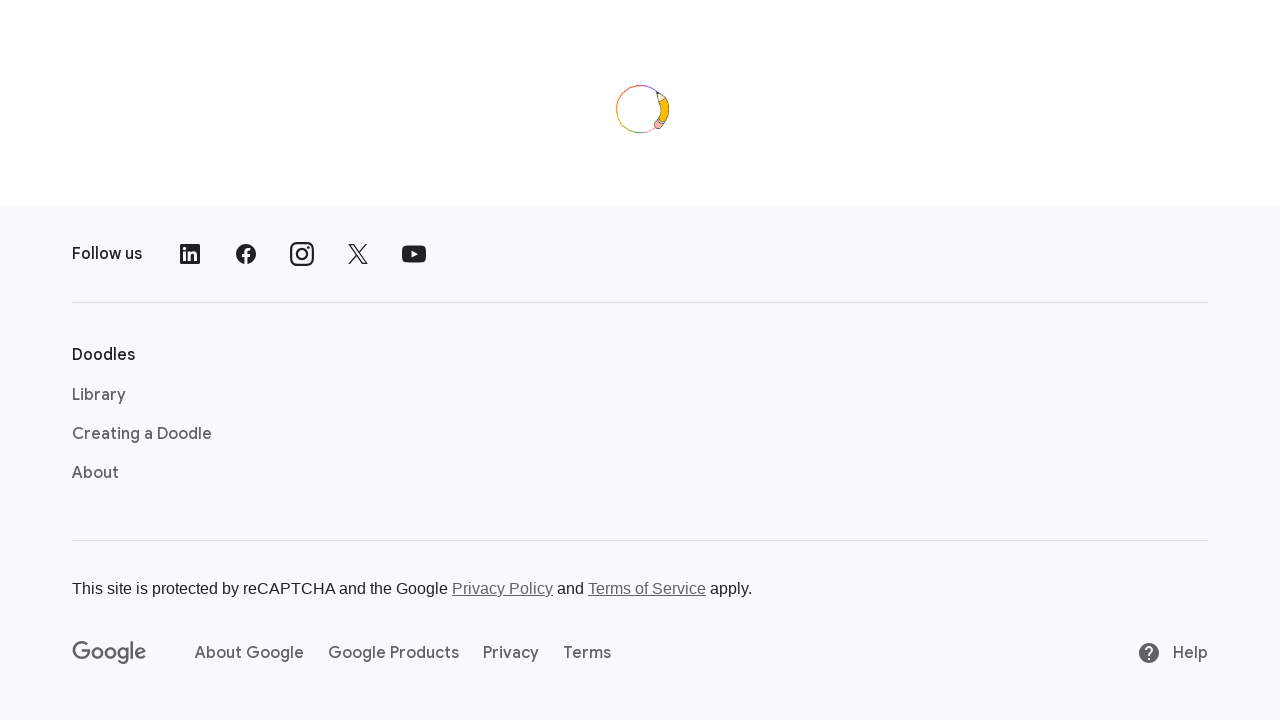

Waited 2 seconds for scroll animation to complete
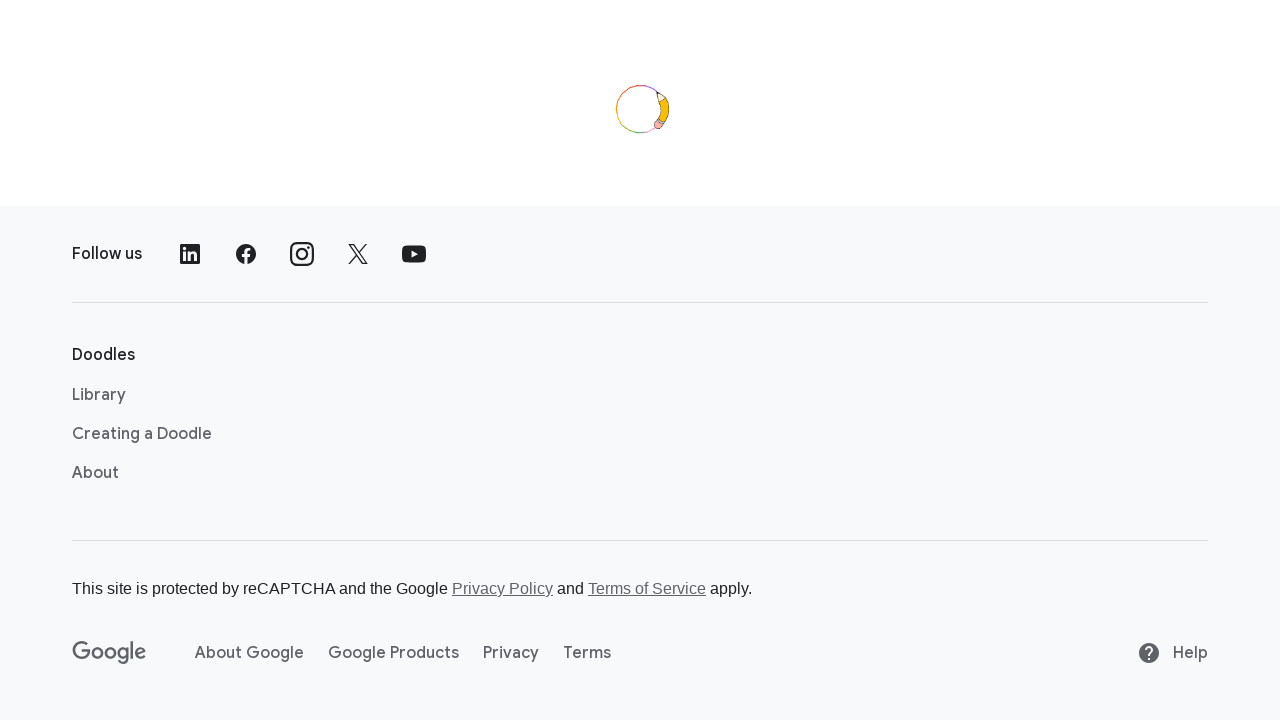

Scrolled down by 500 pixels
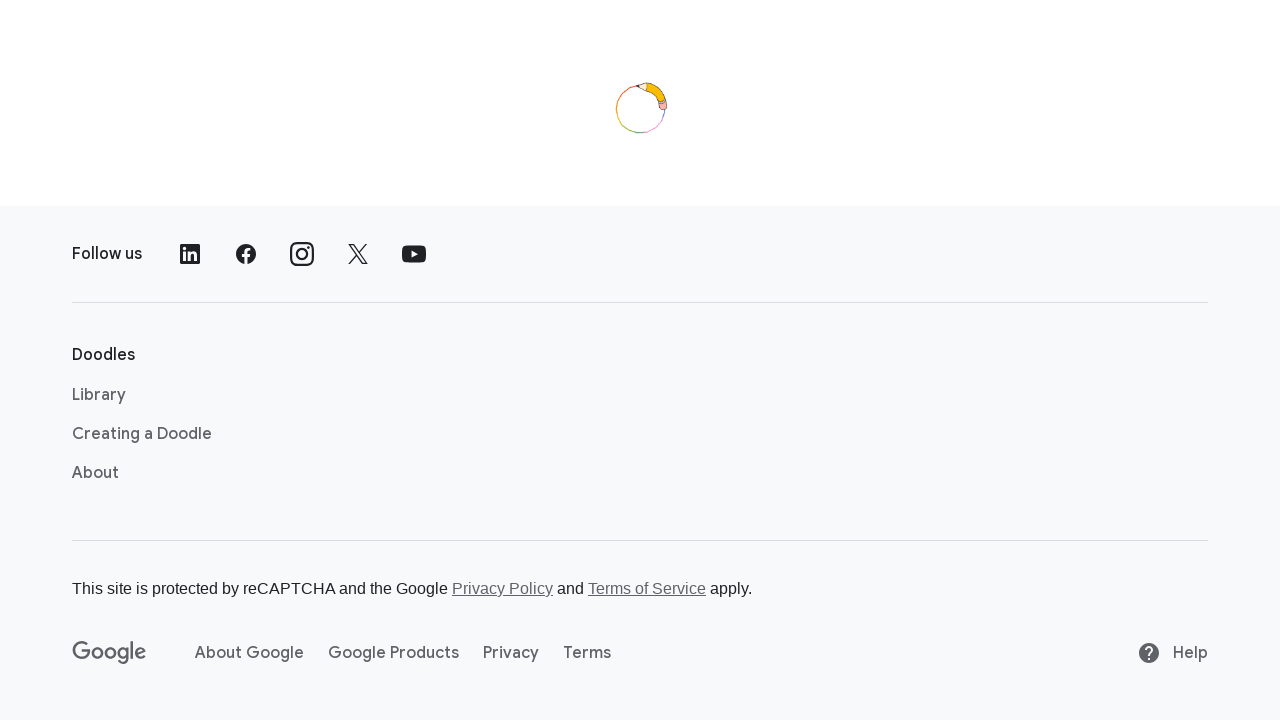

Waited 2 seconds for scroll animation to complete
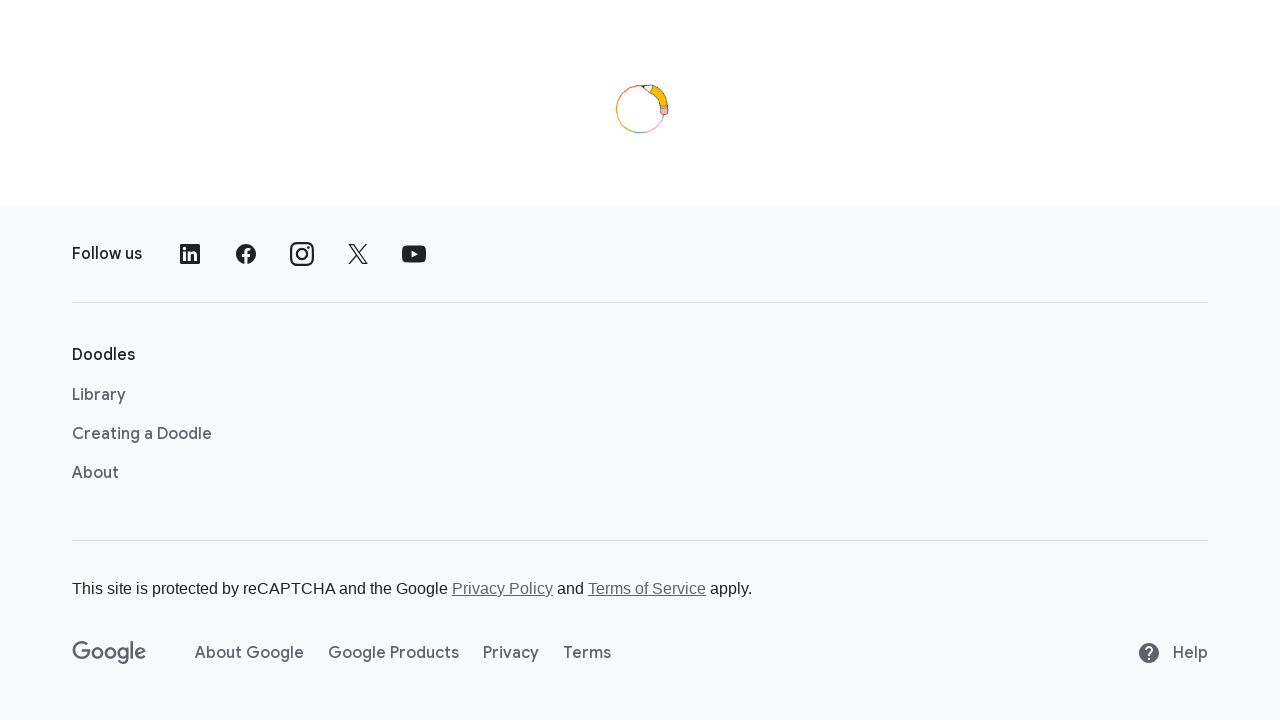

Scrolled down by 300 pixels
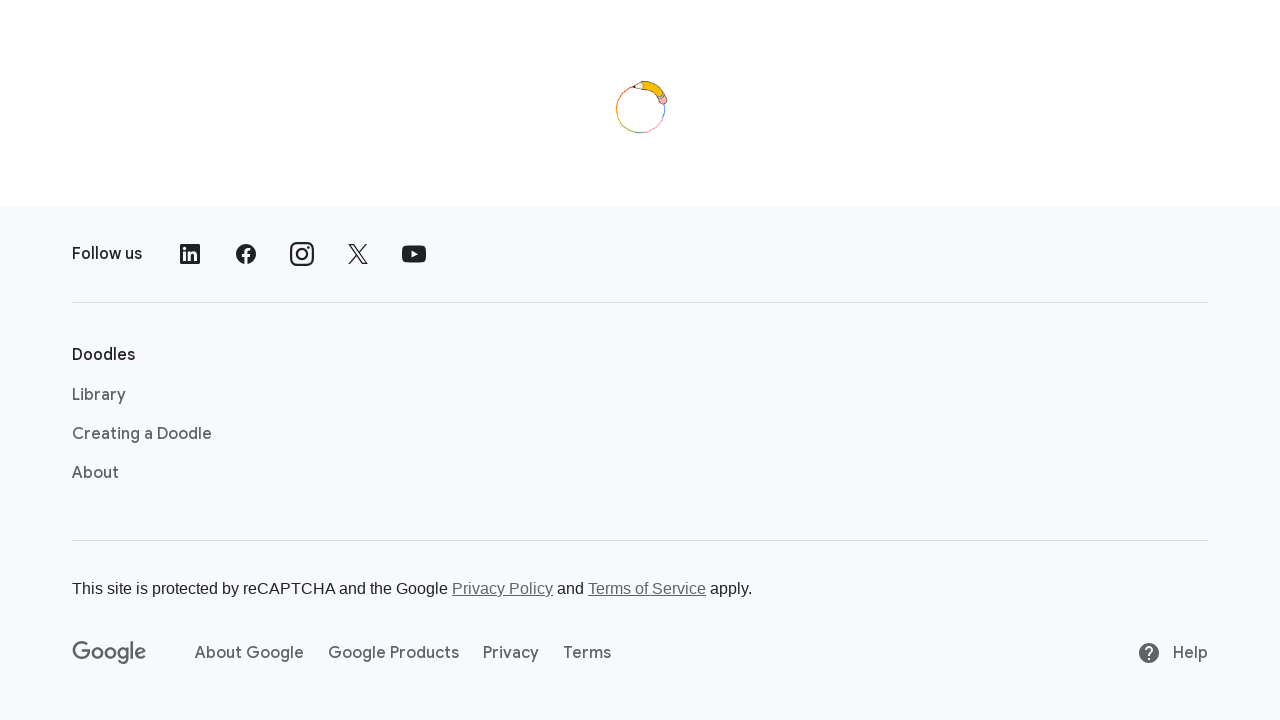

Waited 2 seconds for scroll animation to complete
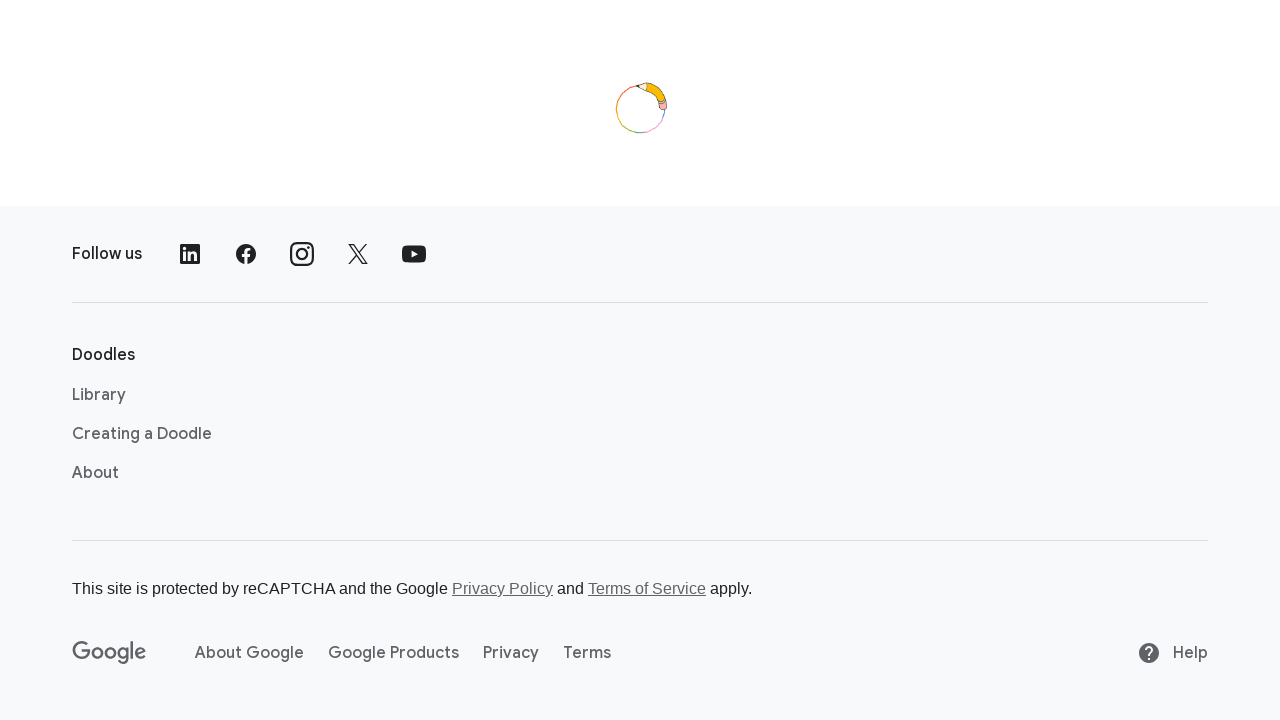

Scrolled back up by 1000 pixels to near starting position
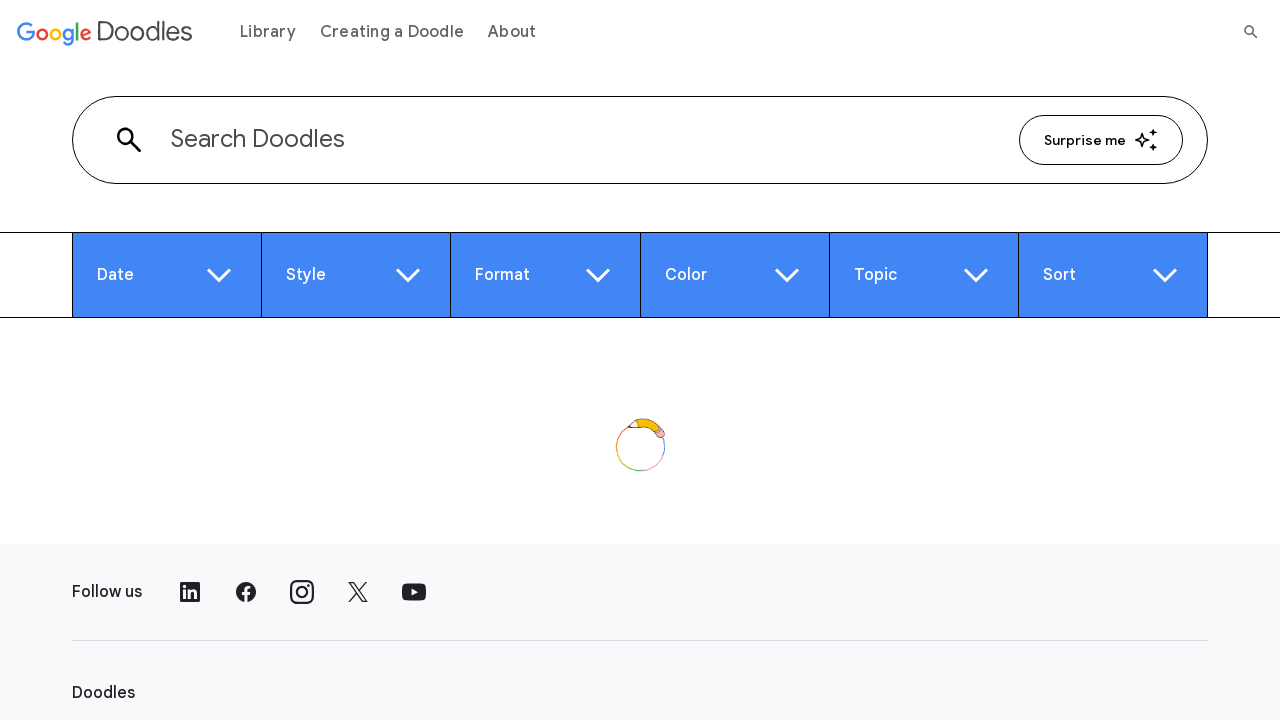

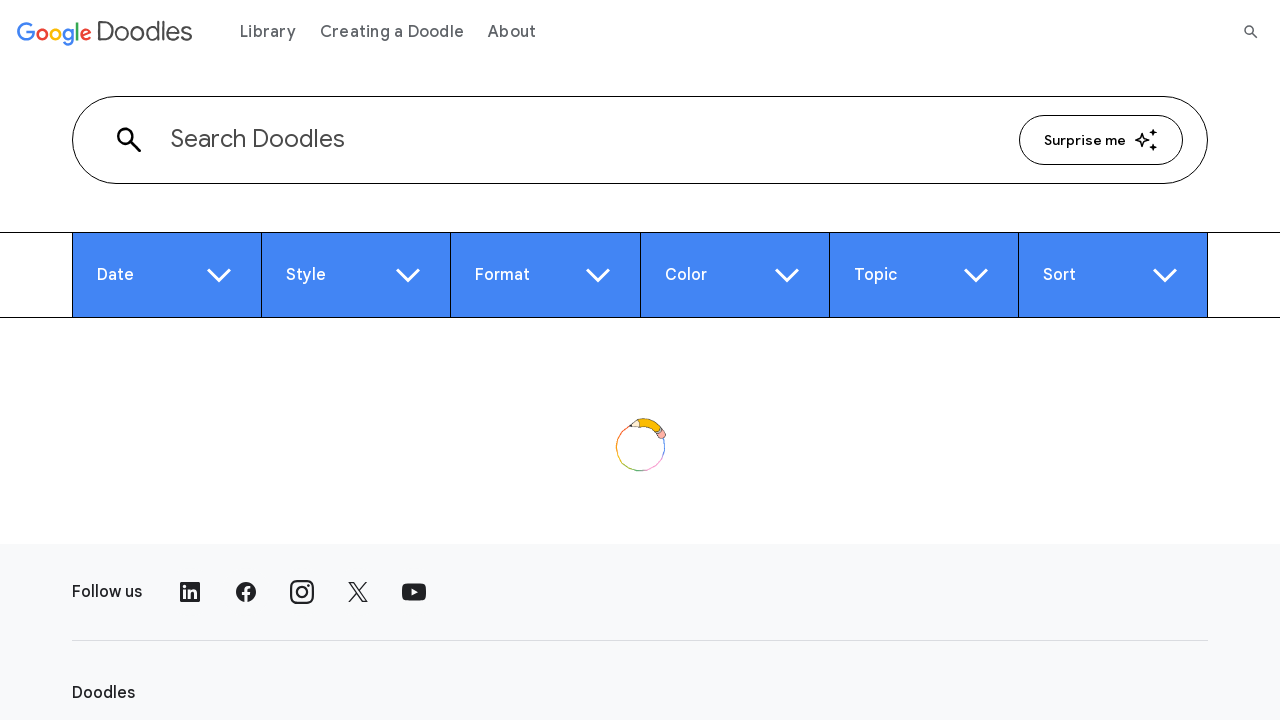